Tests clearing the complete state of all items by checking and then unchecking toggle-all

Starting URL: https://demo.playwright.dev/todomvc

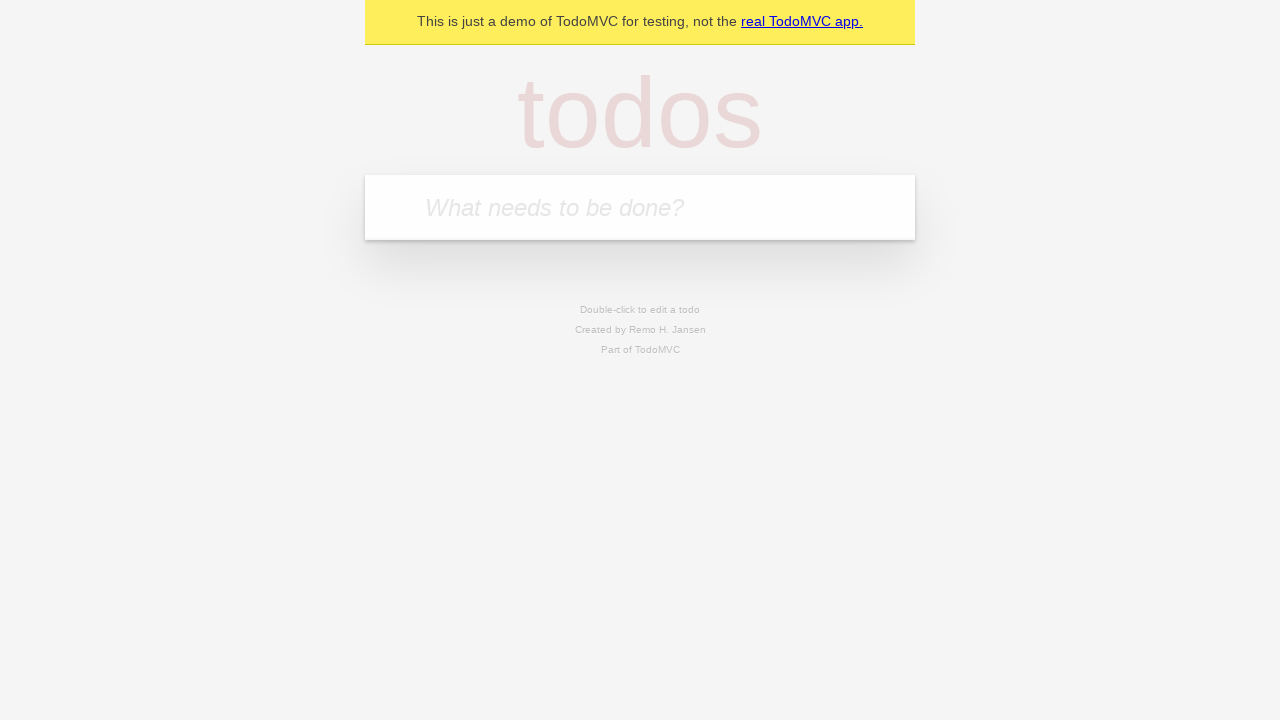

Navigated to TodoMVC application
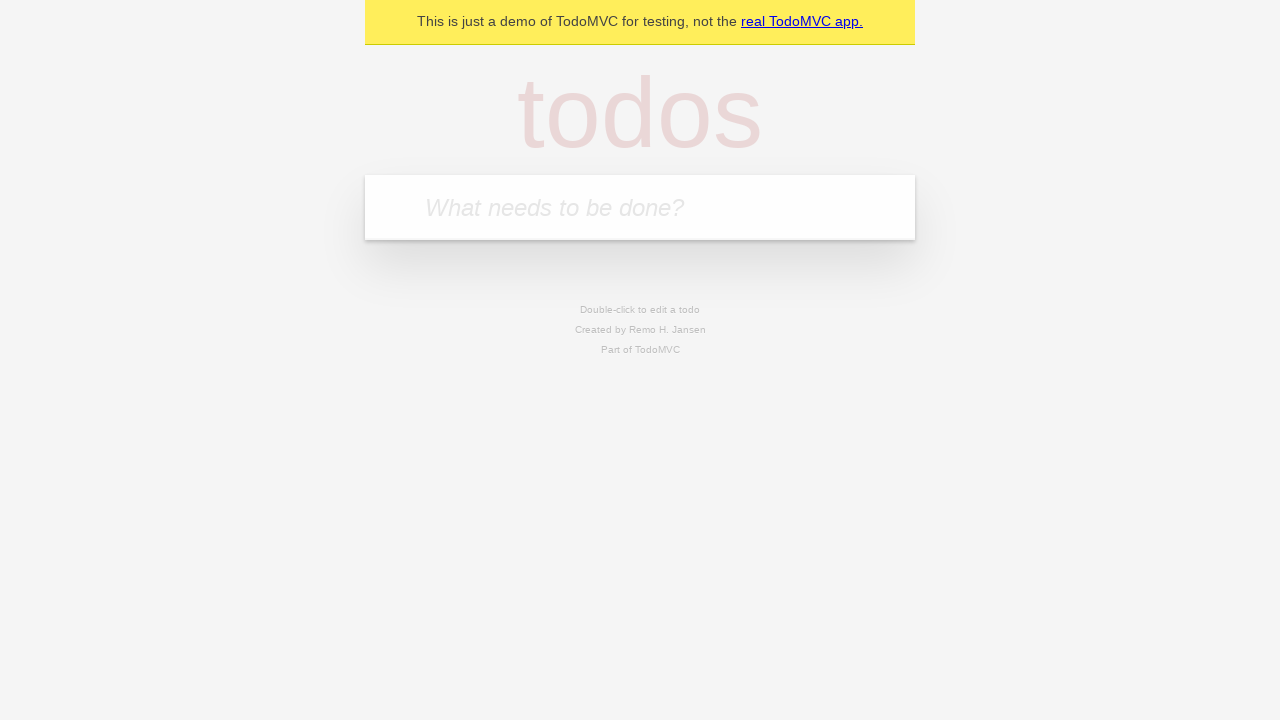

Filled todo input with 'buy some cheese' on internal:attr=[placeholder="What needs to be done?"i]
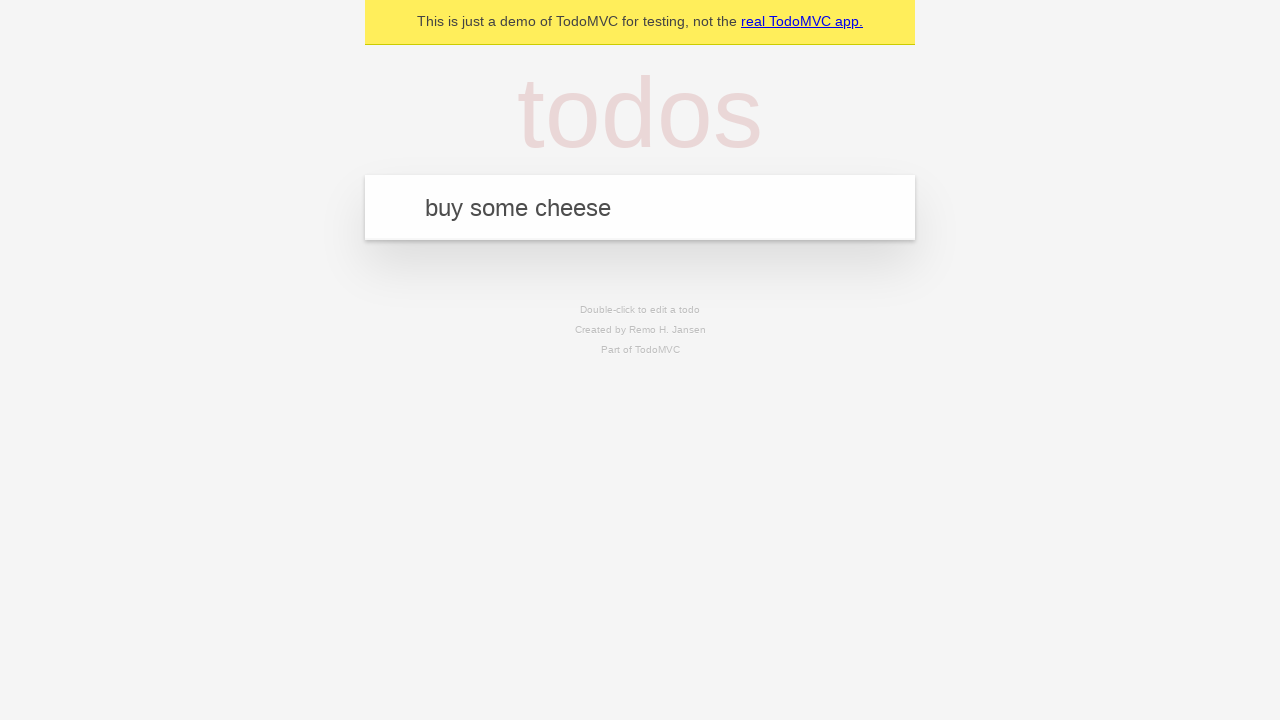

Pressed Enter to add todo 'buy some cheese' on internal:attr=[placeholder="What needs to be done?"i]
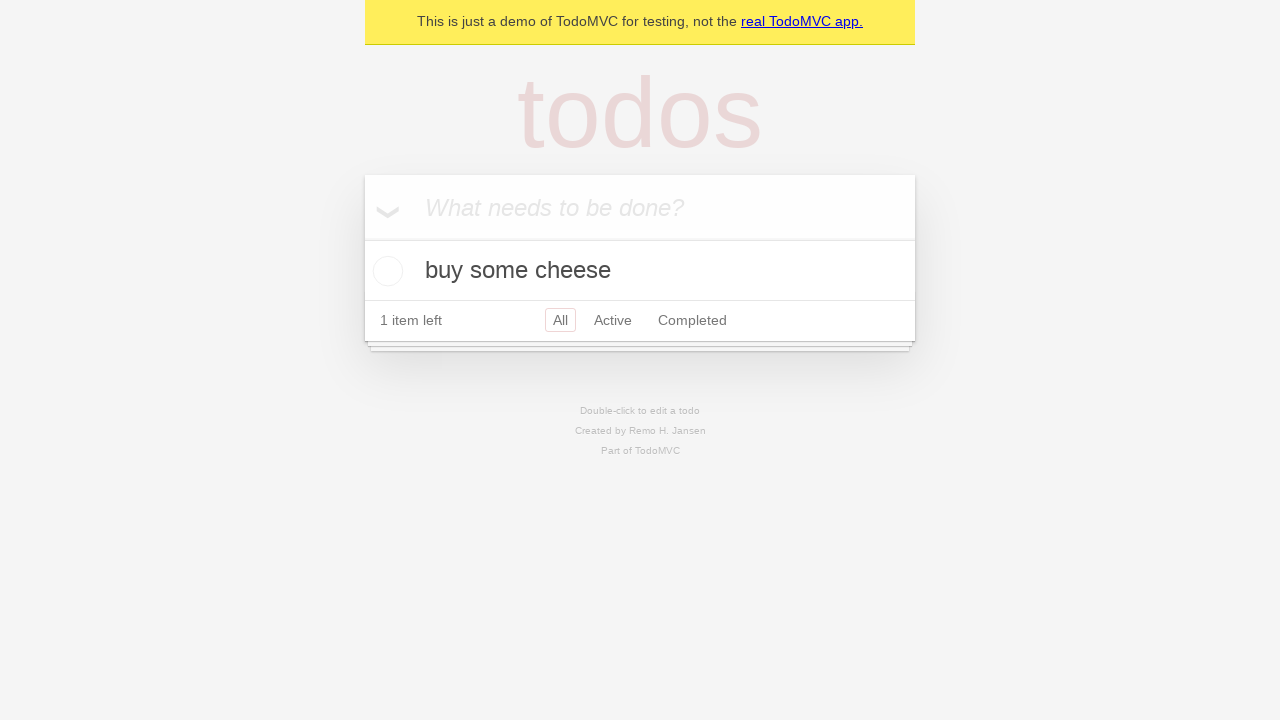

Filled todo input with 'feed the cat' on internal:attr=[placeholder="What needs to be done?"i]
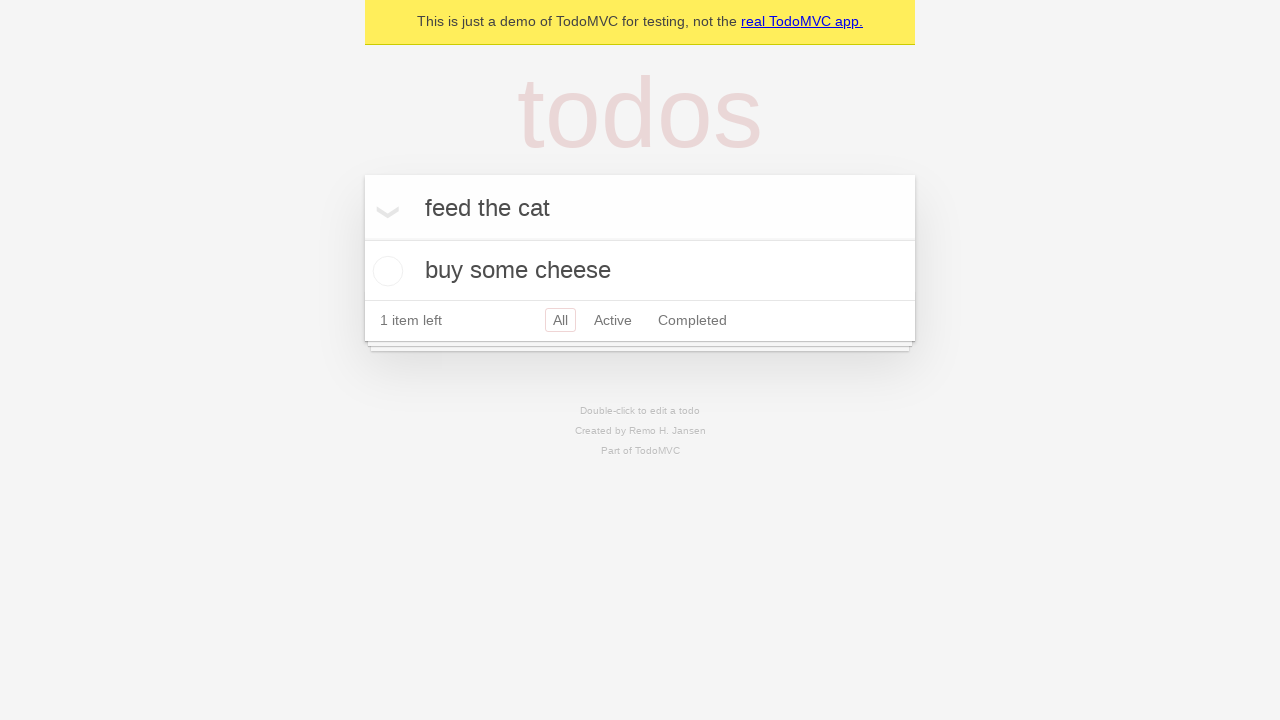

Pressed Enter to add todo 'feed the cat' on internal:attr=[placeholder="What needs to be done?"i]
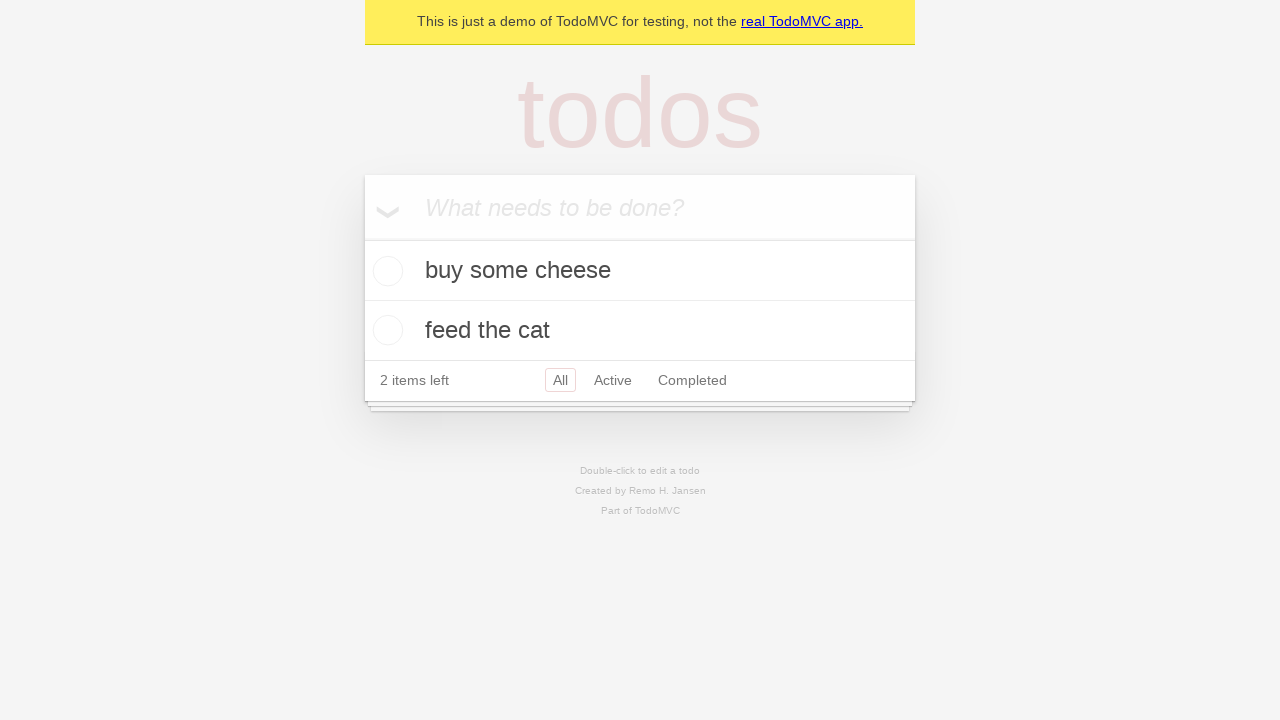

Filled todo input with 'book a doctors appointment' on internal:attr=[placeholder="What needs to be done?"i]
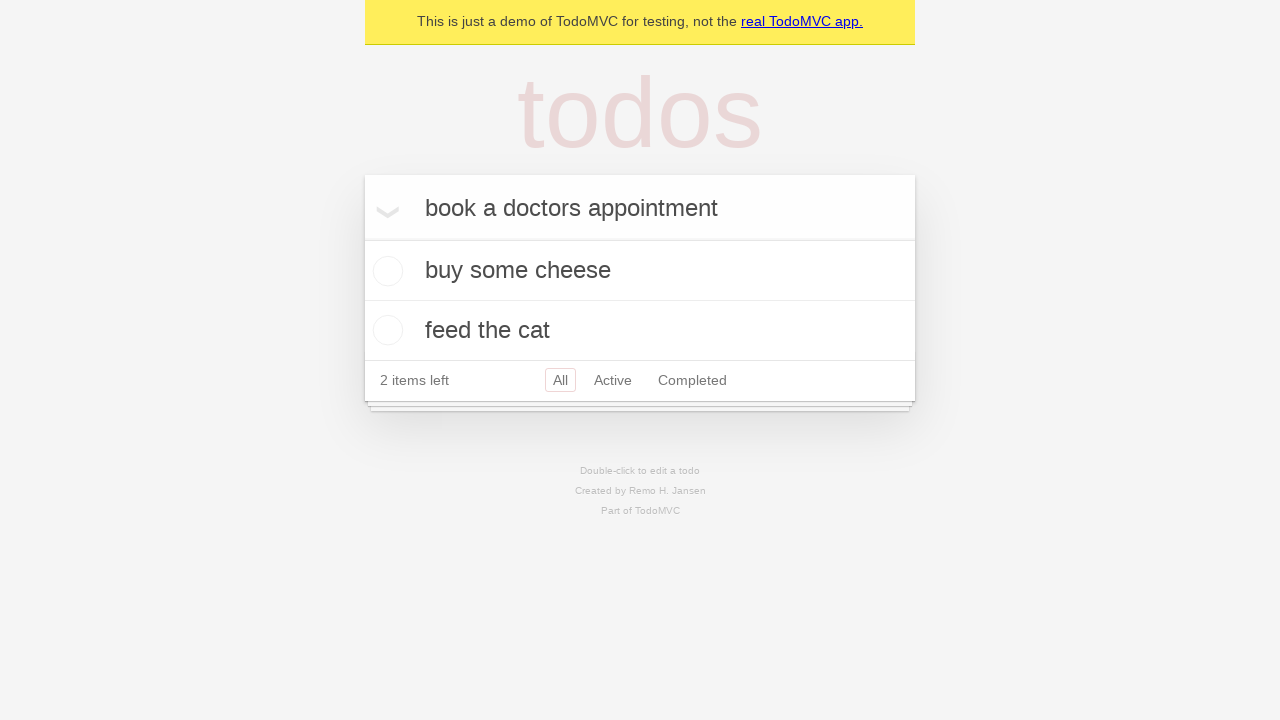

Pressed Enter to add todo 'book a doctors appointment' on internal:attr=[placeholder="What needs to be done?"i]
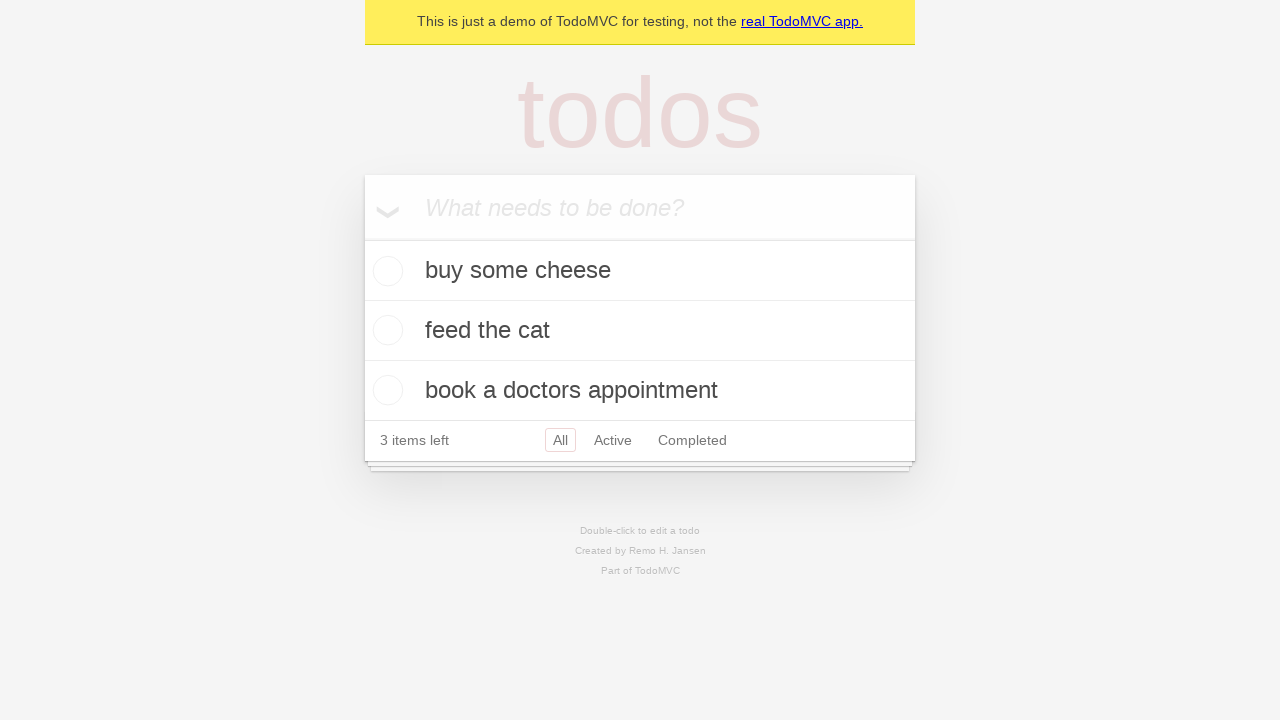

Clicked toggle-all to mark all items as complete at (362, 238) on internal:label="Mark all as complete"i
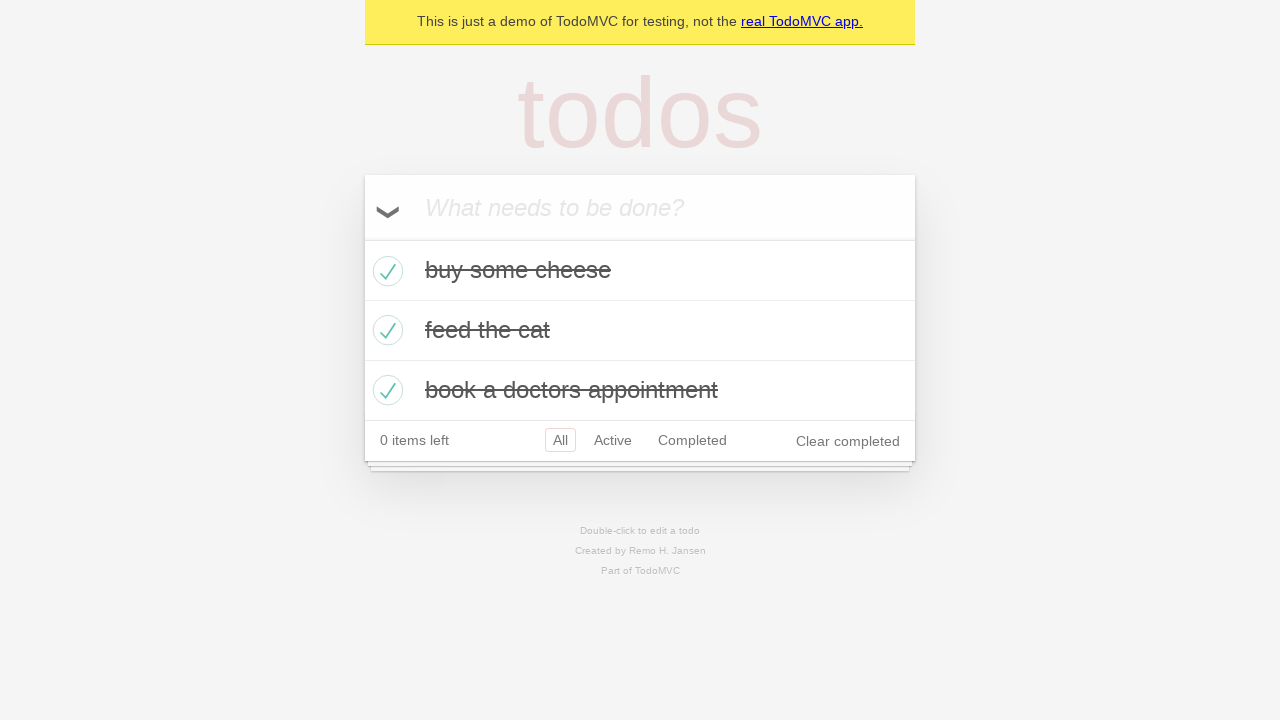

Clicked toggle-all to uncheck all completed items at (362, 238) on internal:label="Mark all as complete"i
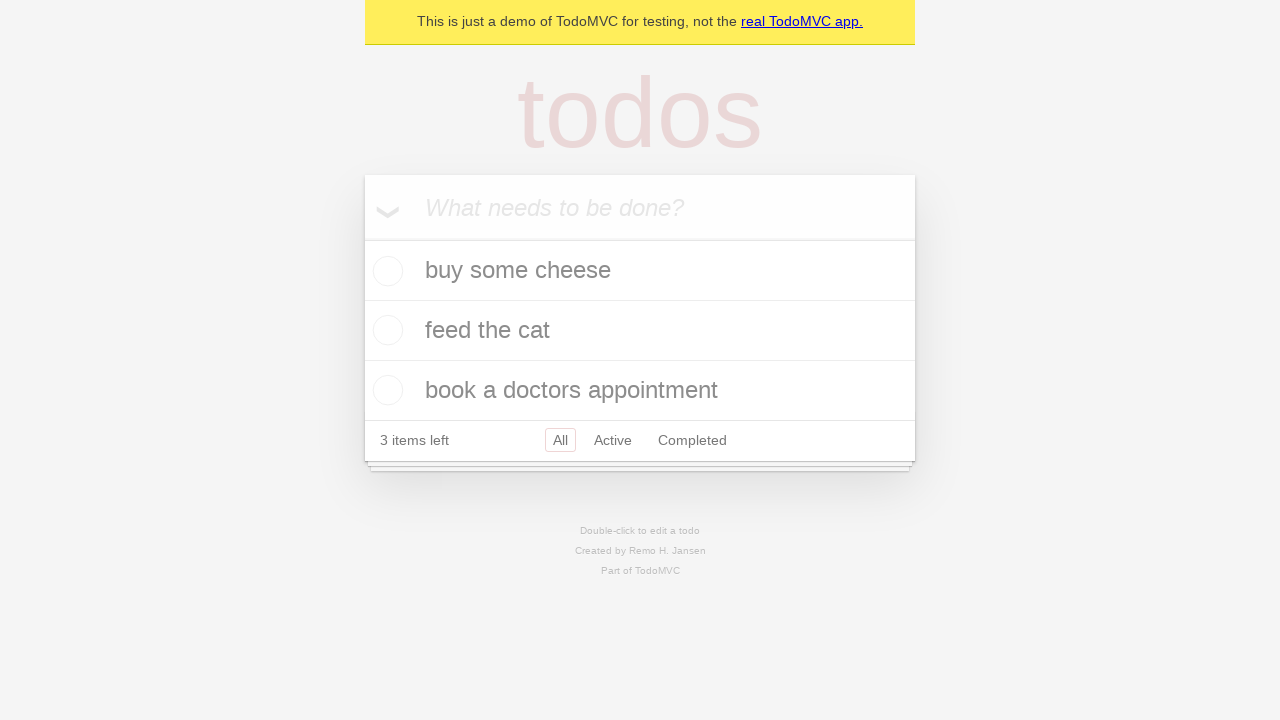

Waited for todo items to be rendered after toggling state
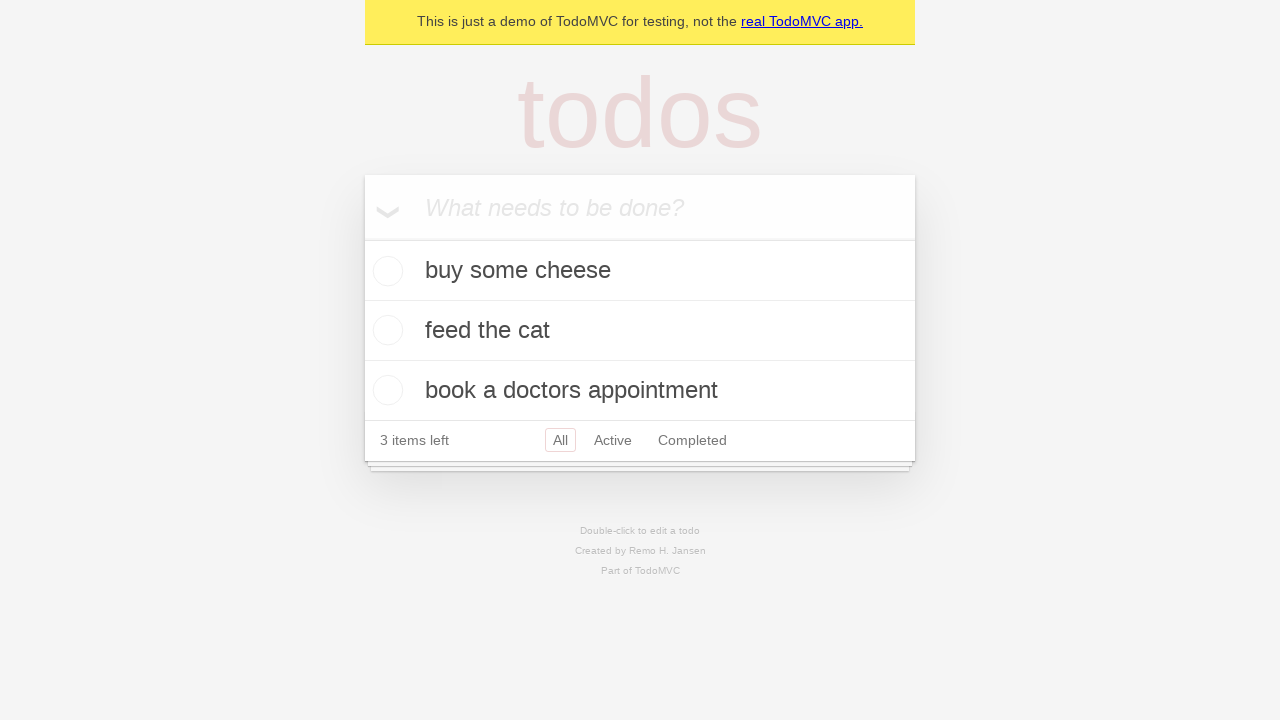

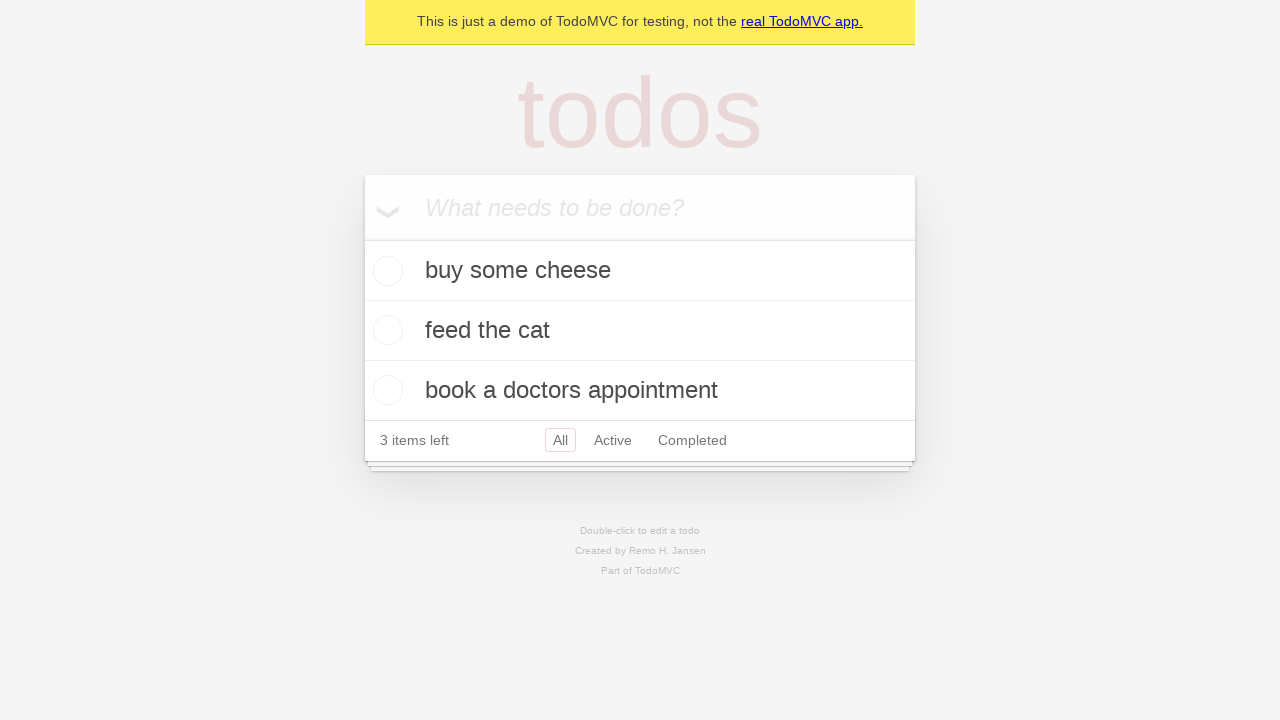